Tests the text box form on DemoQA by filling in user name, email, current address, and permanent address fields, then submitting the form and verifying the output displays the correct information.

Starting URL: https://demoqa.com/text-box

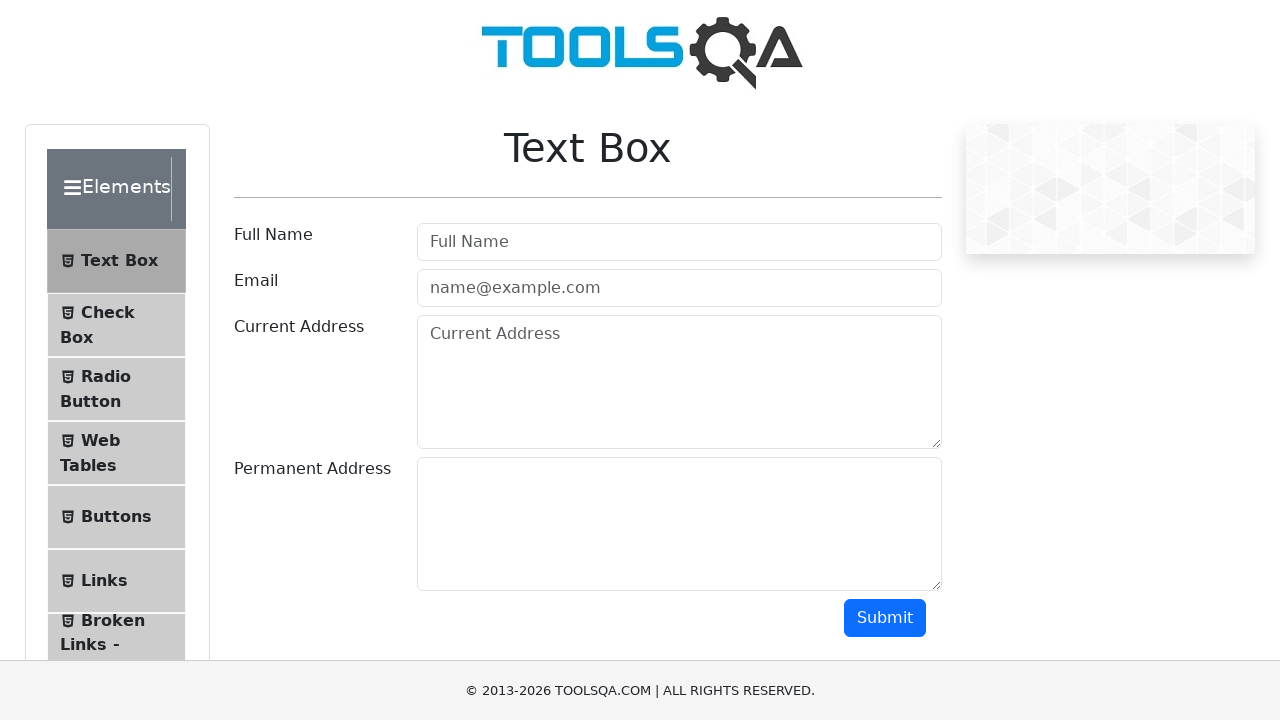

Filled username field with 'Henry Herrera' on #userName
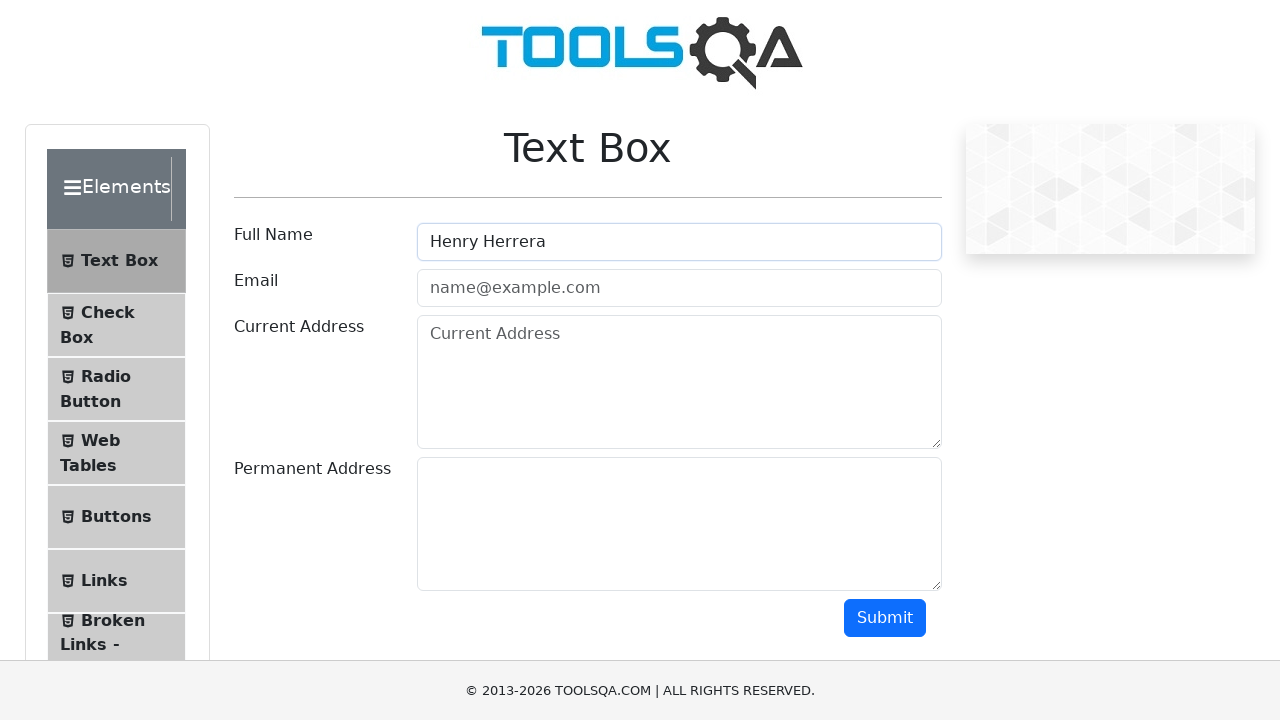

Filled email field with 'henry.herrera@insti.com' on #userEmail
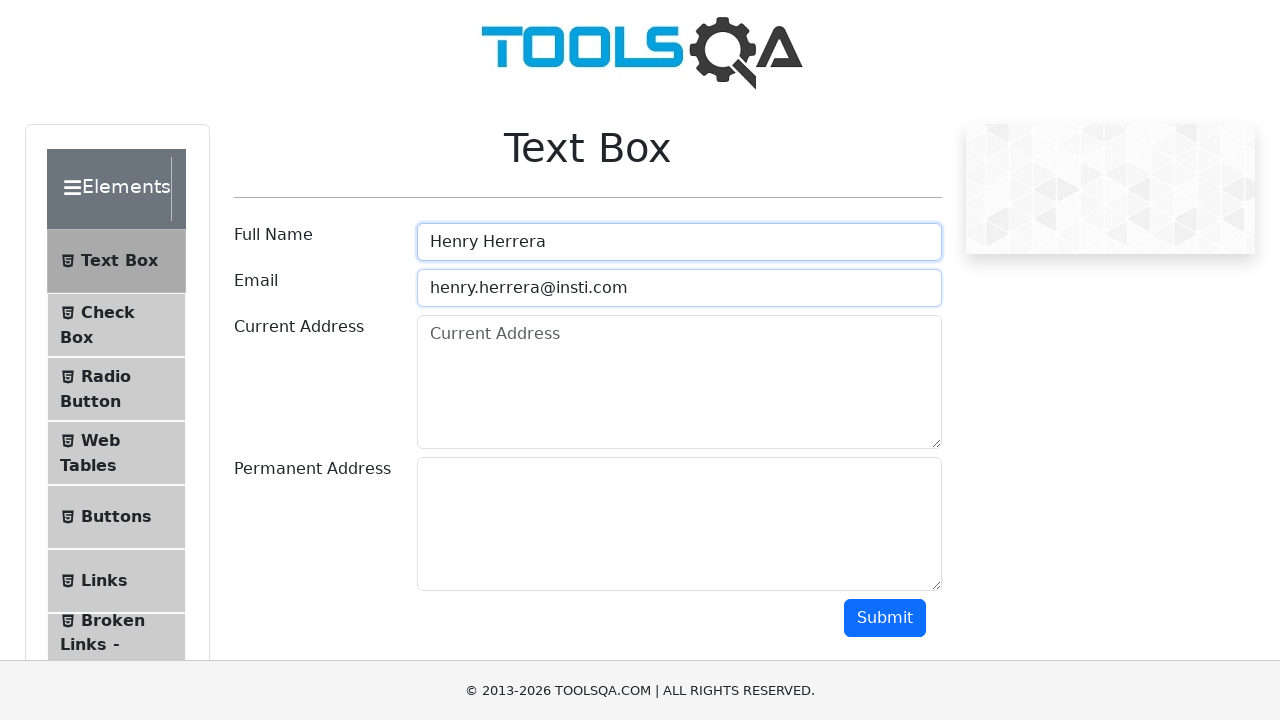

Filled current address field with 'Maracay' on #currentAddress
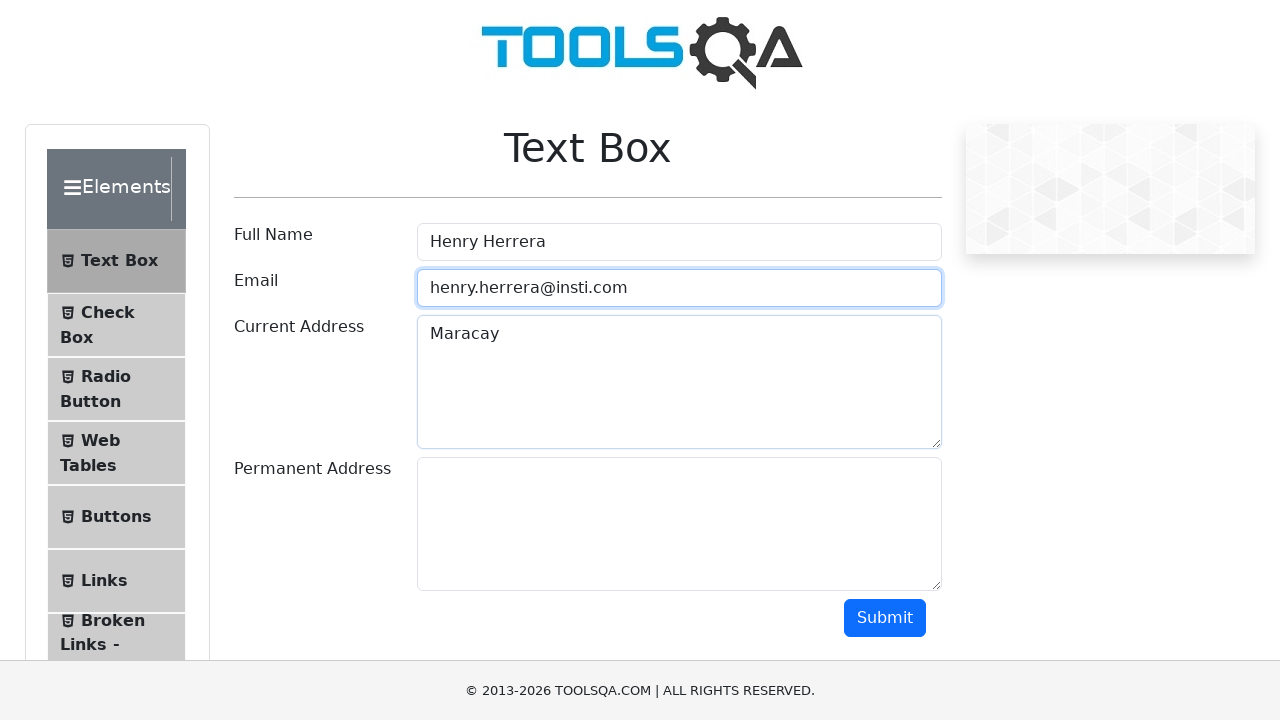

Filled permanent address field with 'Montaña Fresca' on #permanentAddress
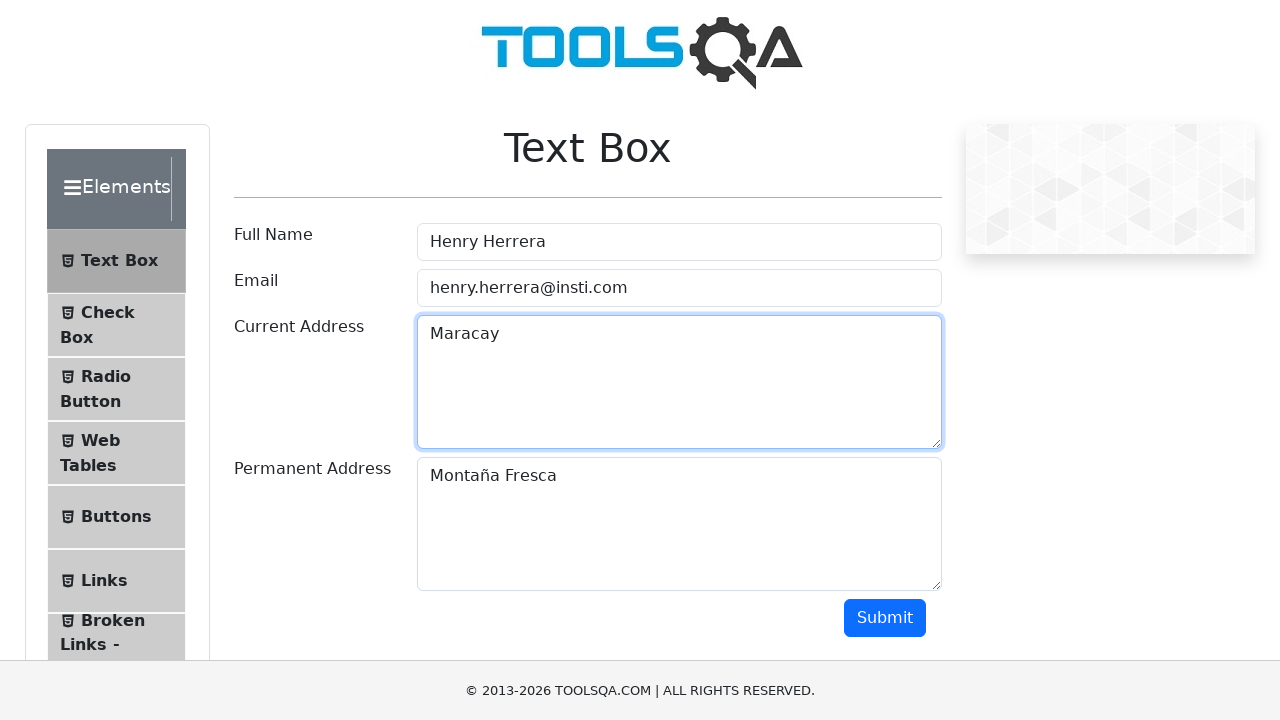

Pressed Tab key to move focus
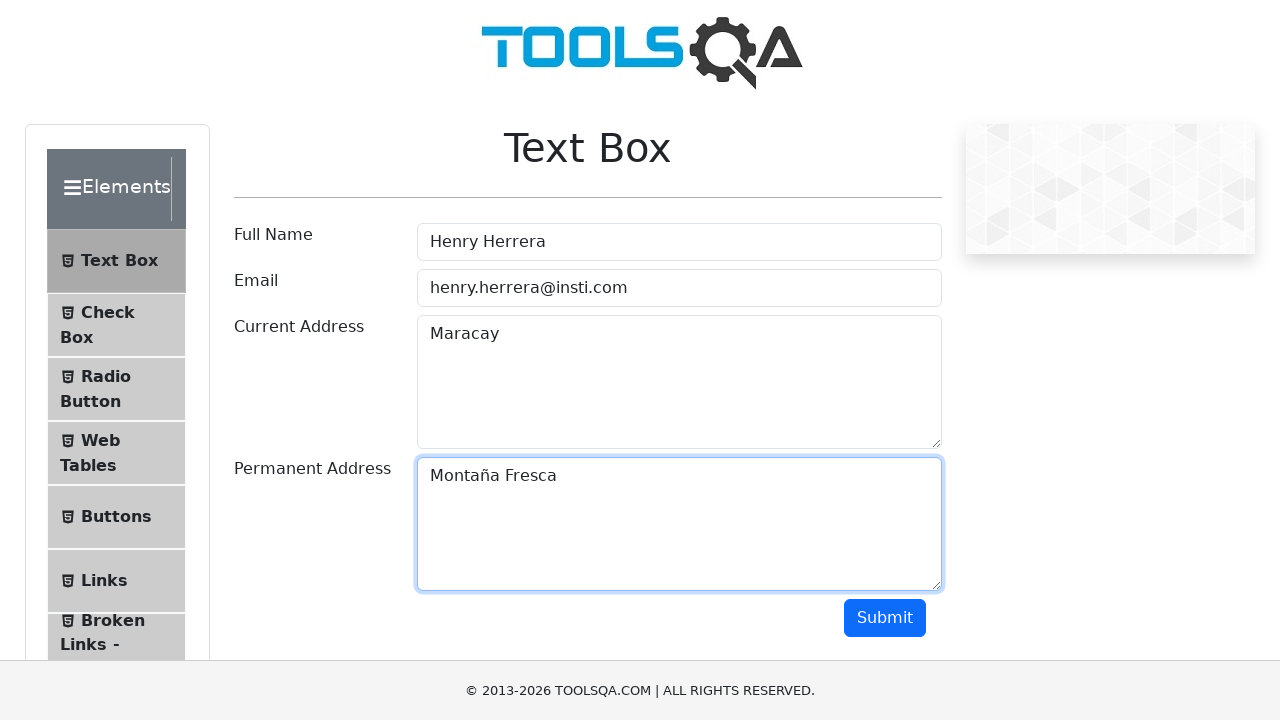

Clicked submit button to submit the form at (885, 618) on #submit
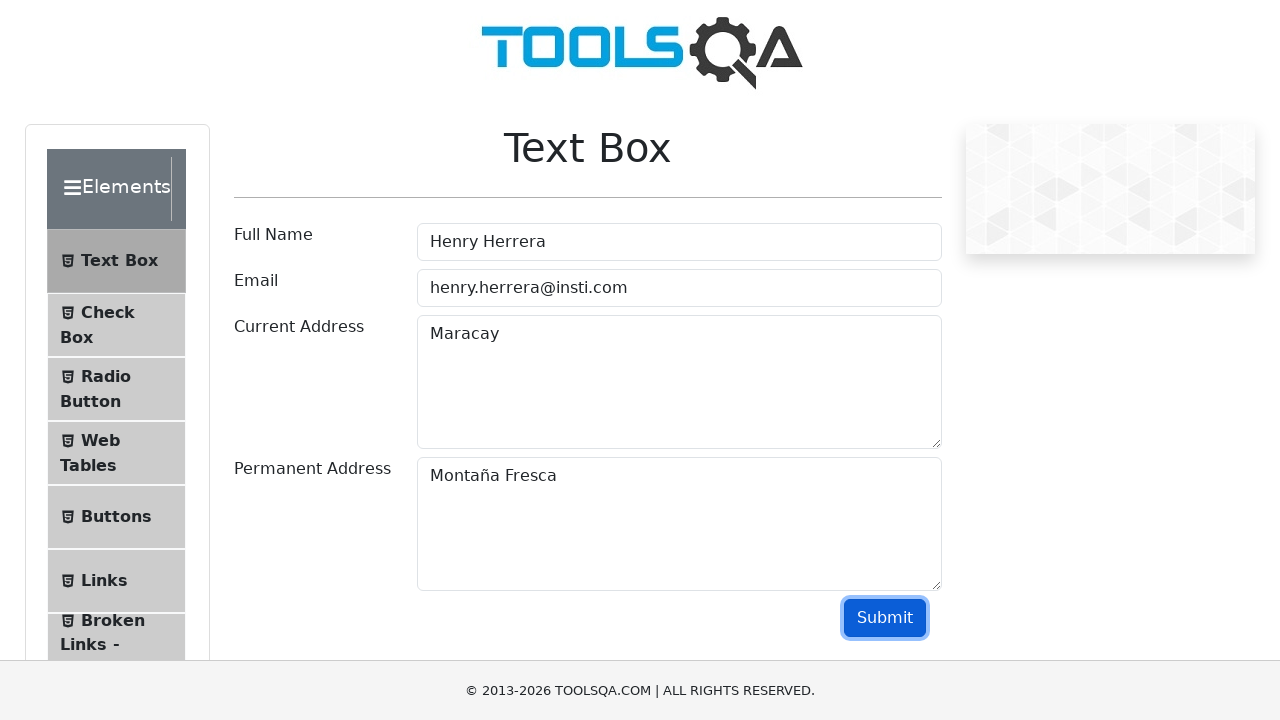

Waited for name field to appear in results
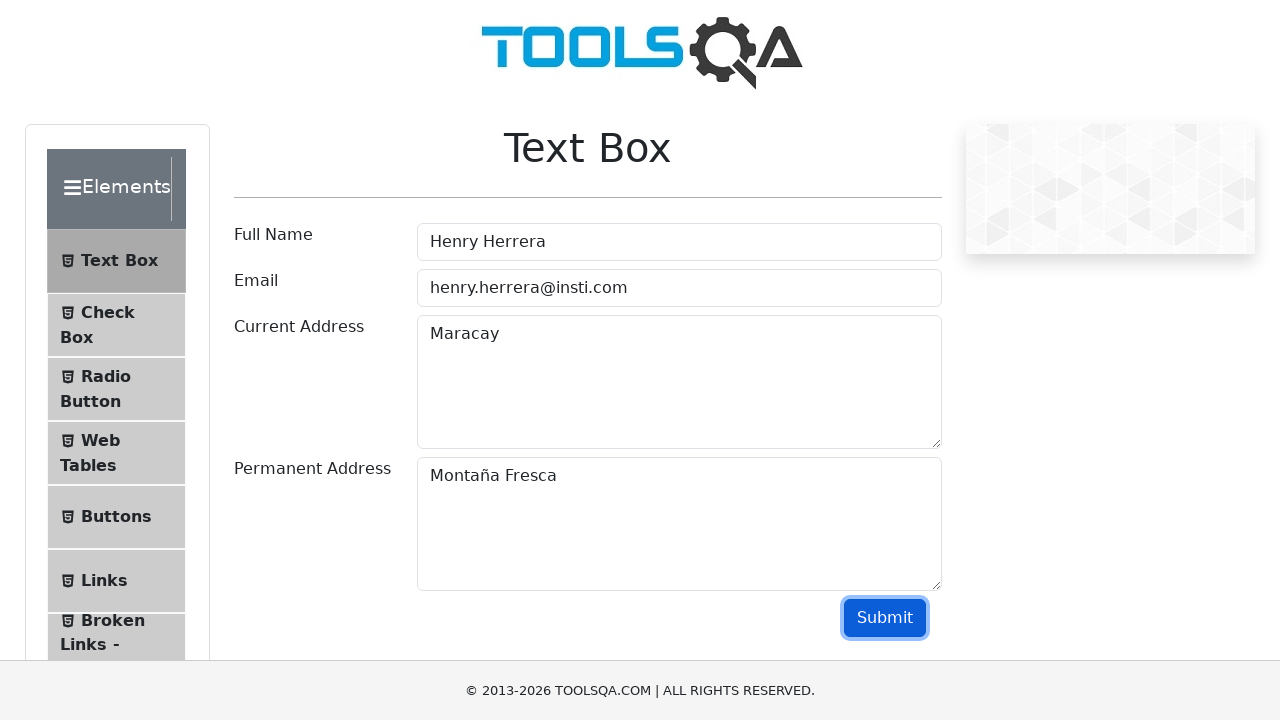

Waited for email field to appear in results
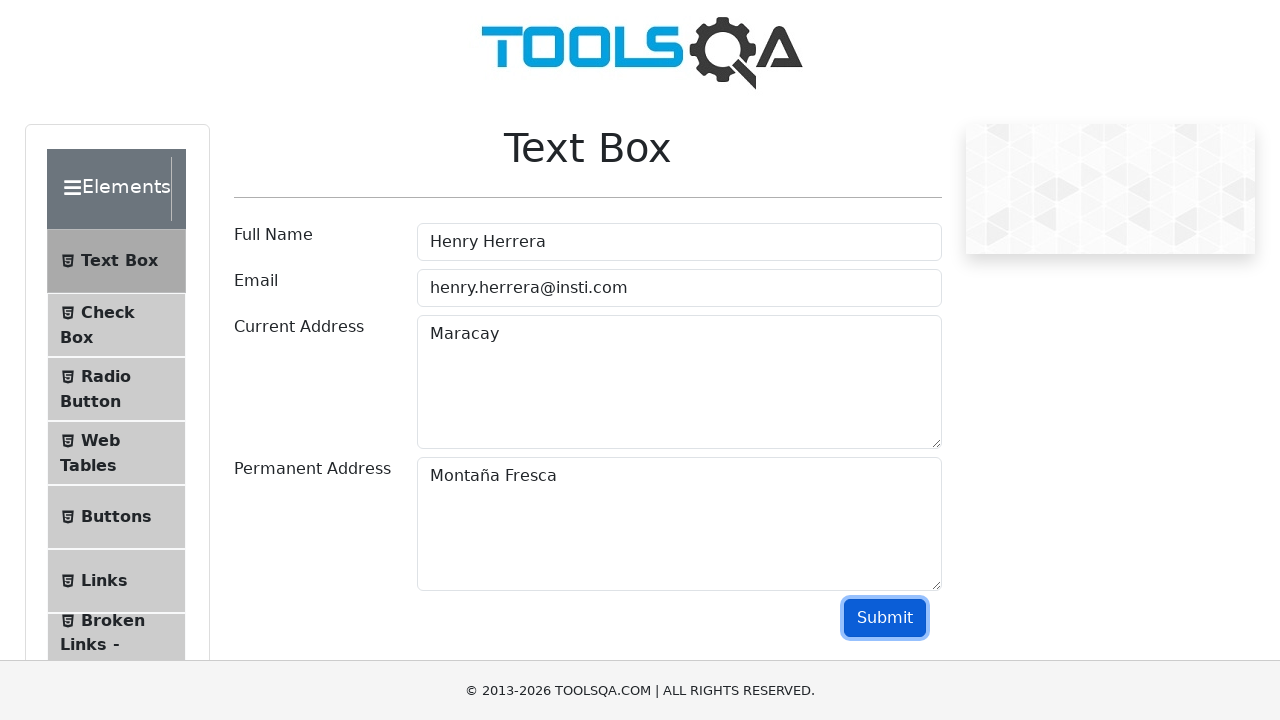

Waited for current address field to appear in results
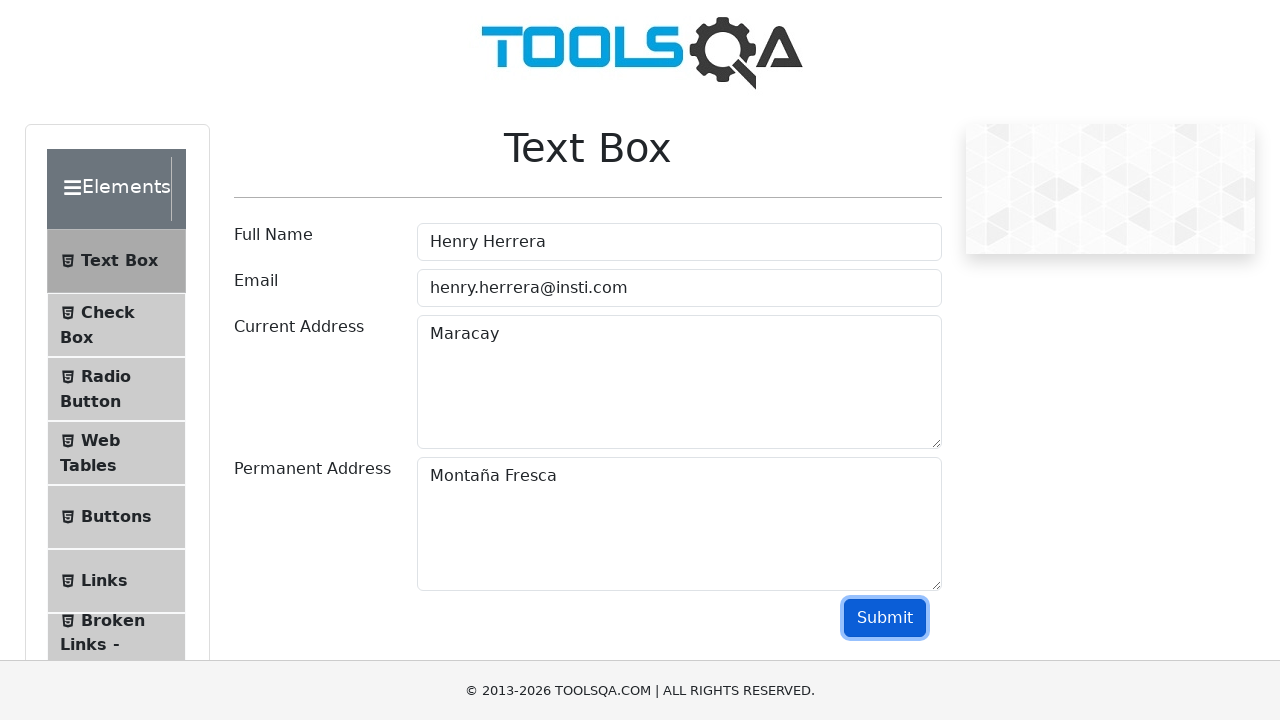

Waited for permanent address field to appear in results
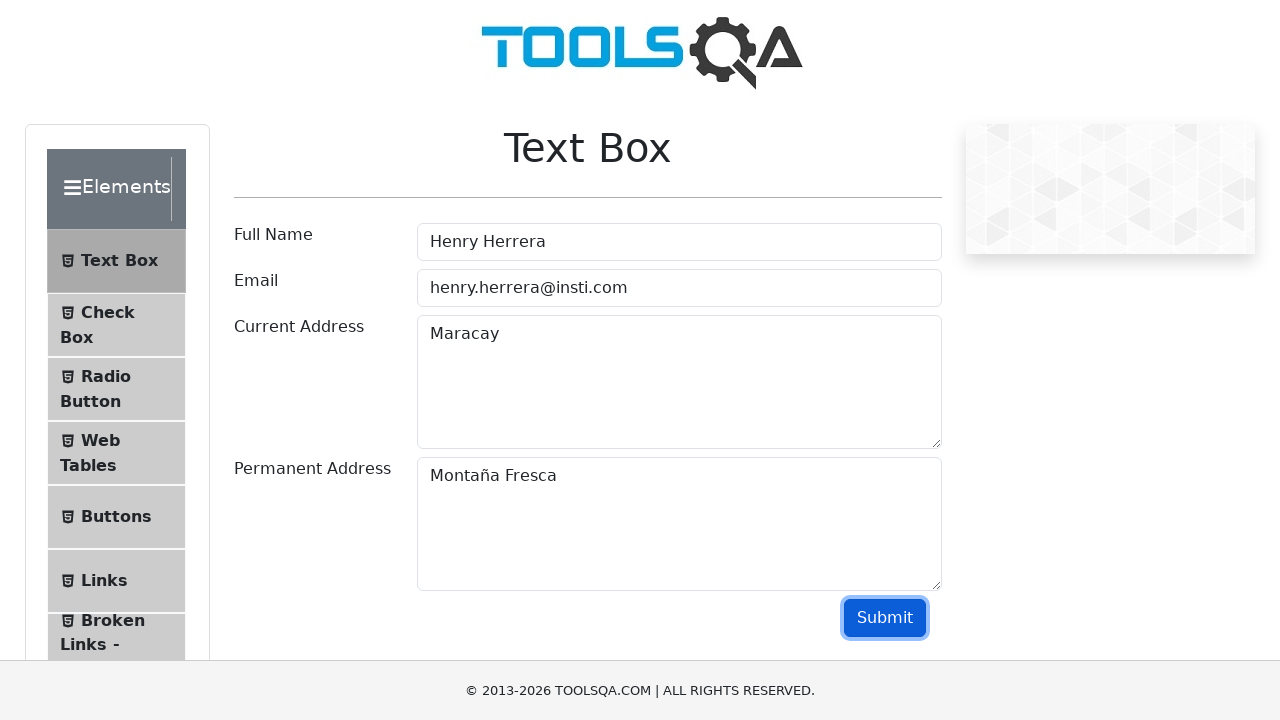

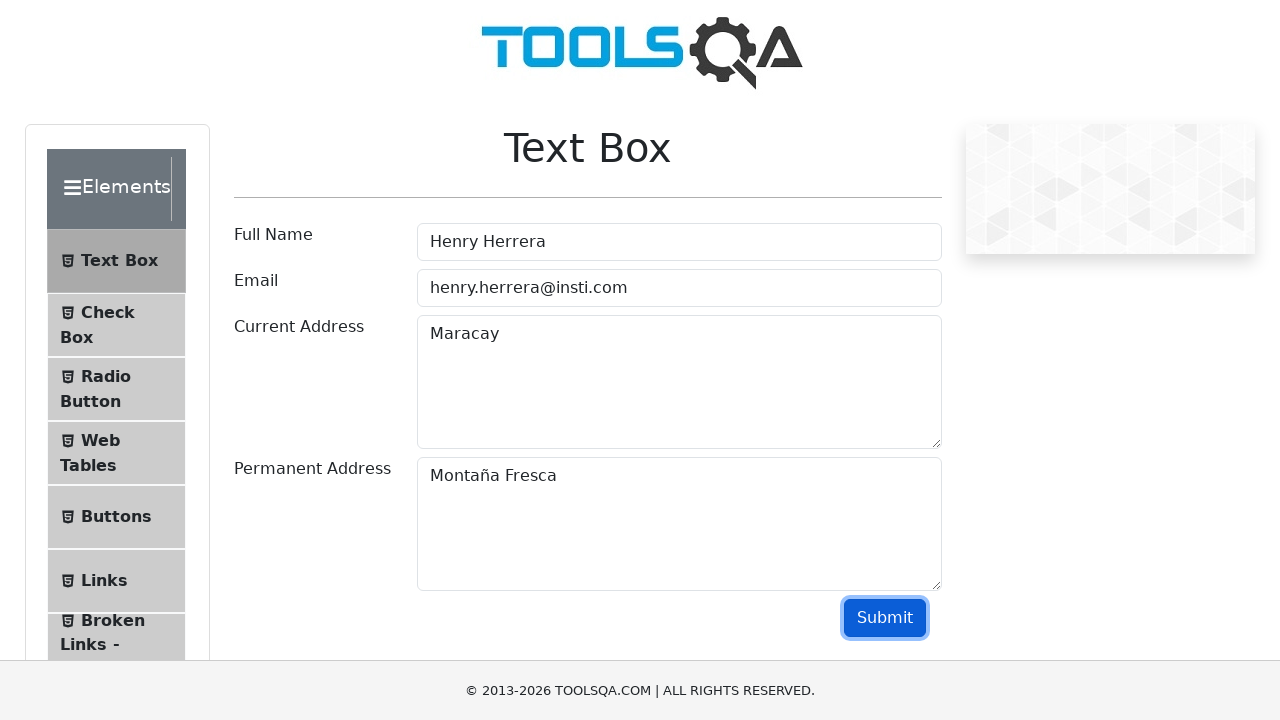